Tests mouse hover functionality on Rahul Shetty Academy site by revealing a hidden menu and clicking the Top link

Starting URL: https://rahulshettyacademy.com/AutomationPractice/

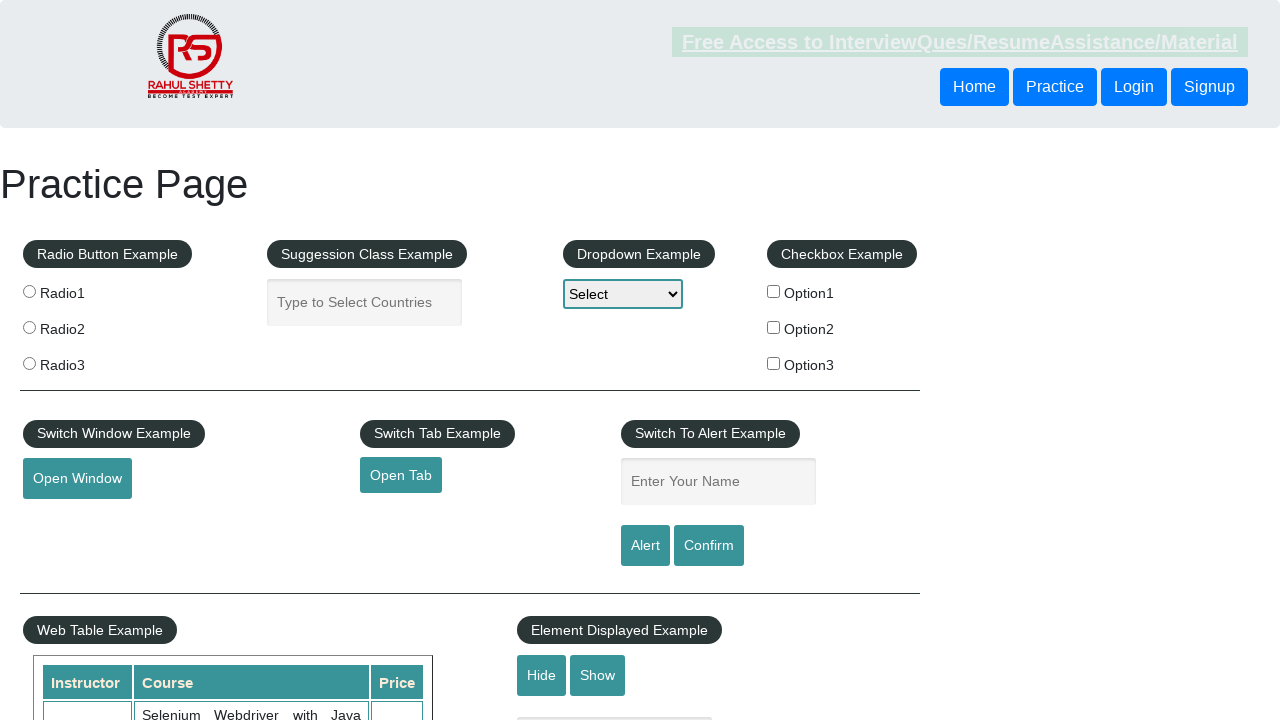

Hovered over mouse hover button to reveal hidden menu at (109, 361) on .mouse-hover
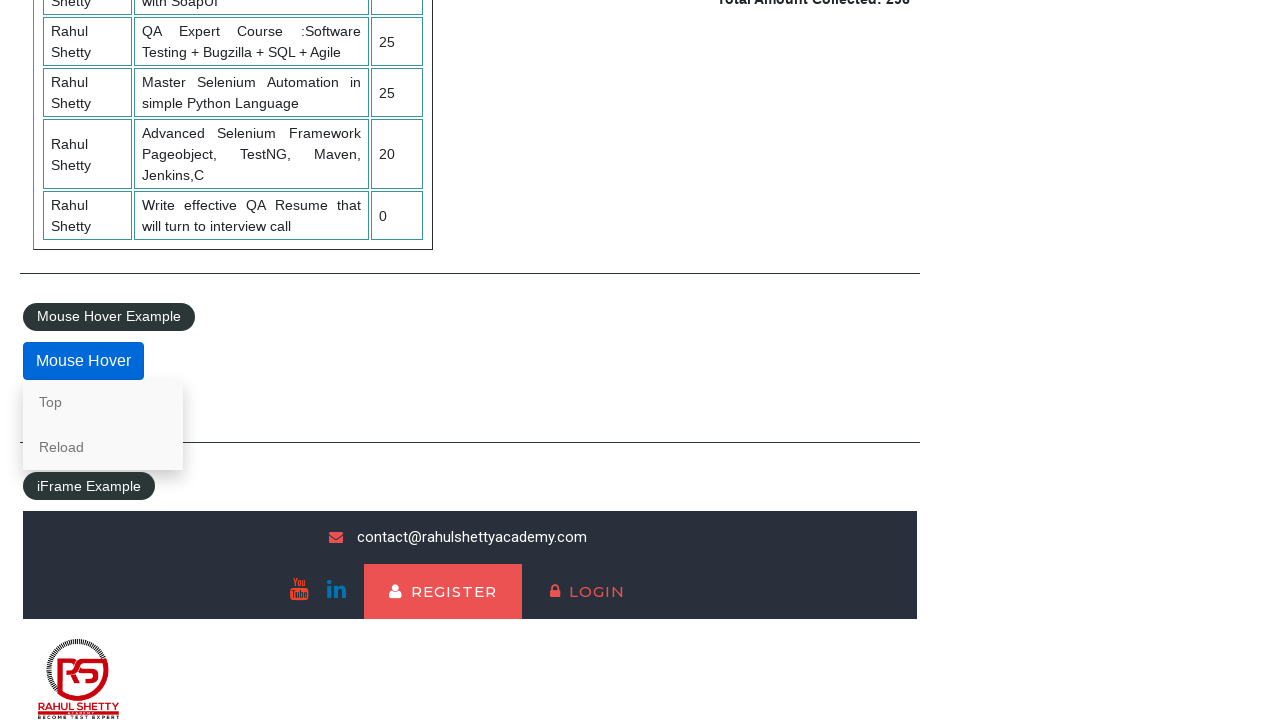

Clicked the Top link from the revealed menu at (103, 402) on .mouse-hover-content >> text=Top
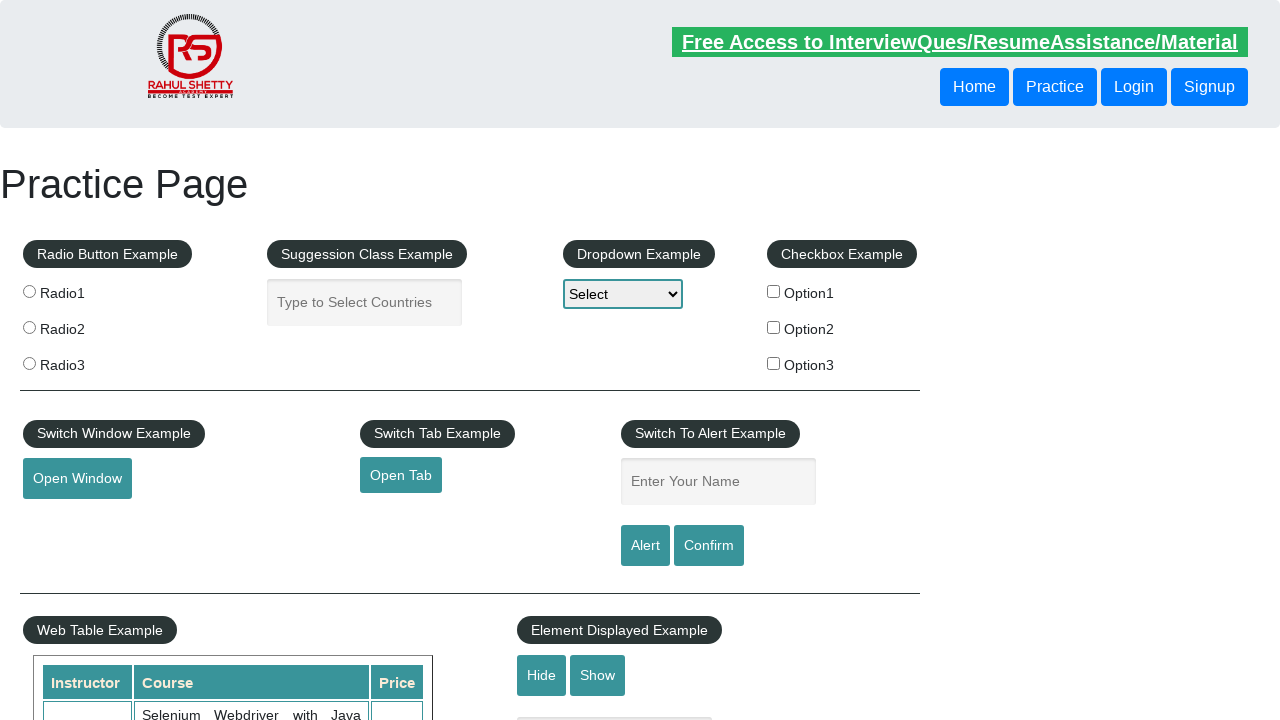

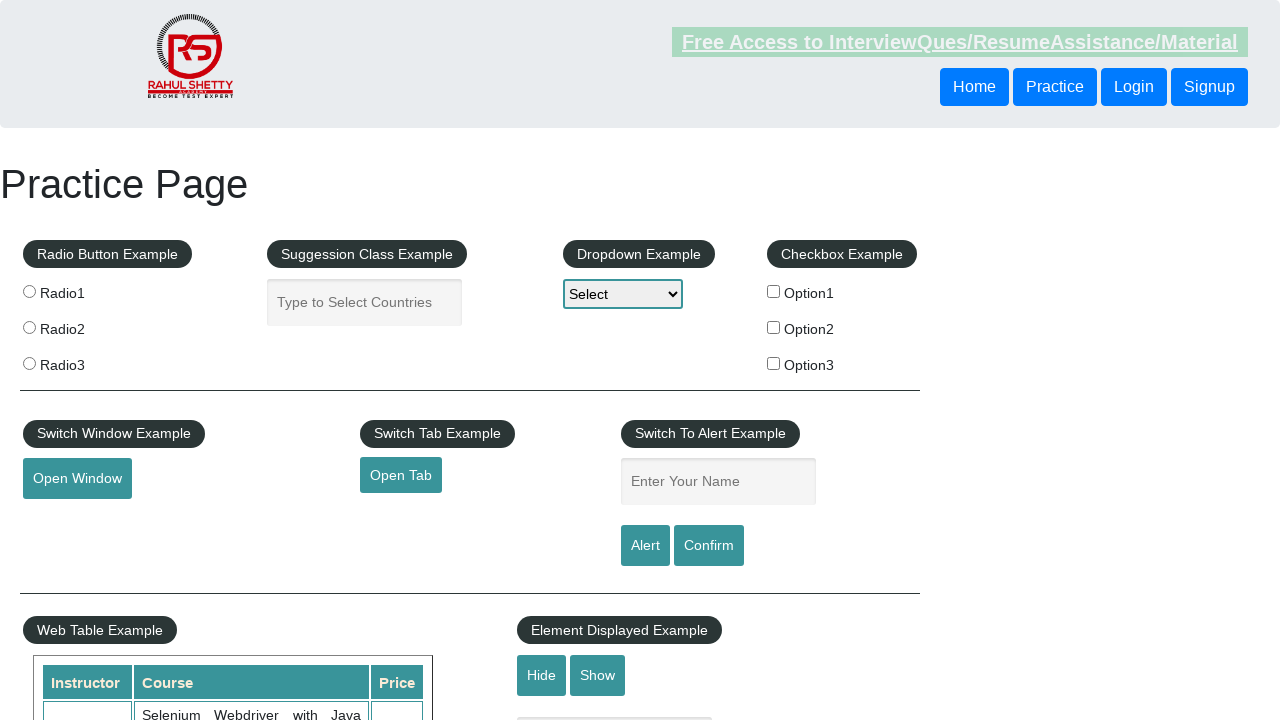